Tests the DemoQA Text Box form by filling all fields at once and verifying the output matches the input values.

Starting URL: https://demoqa.com/text-box

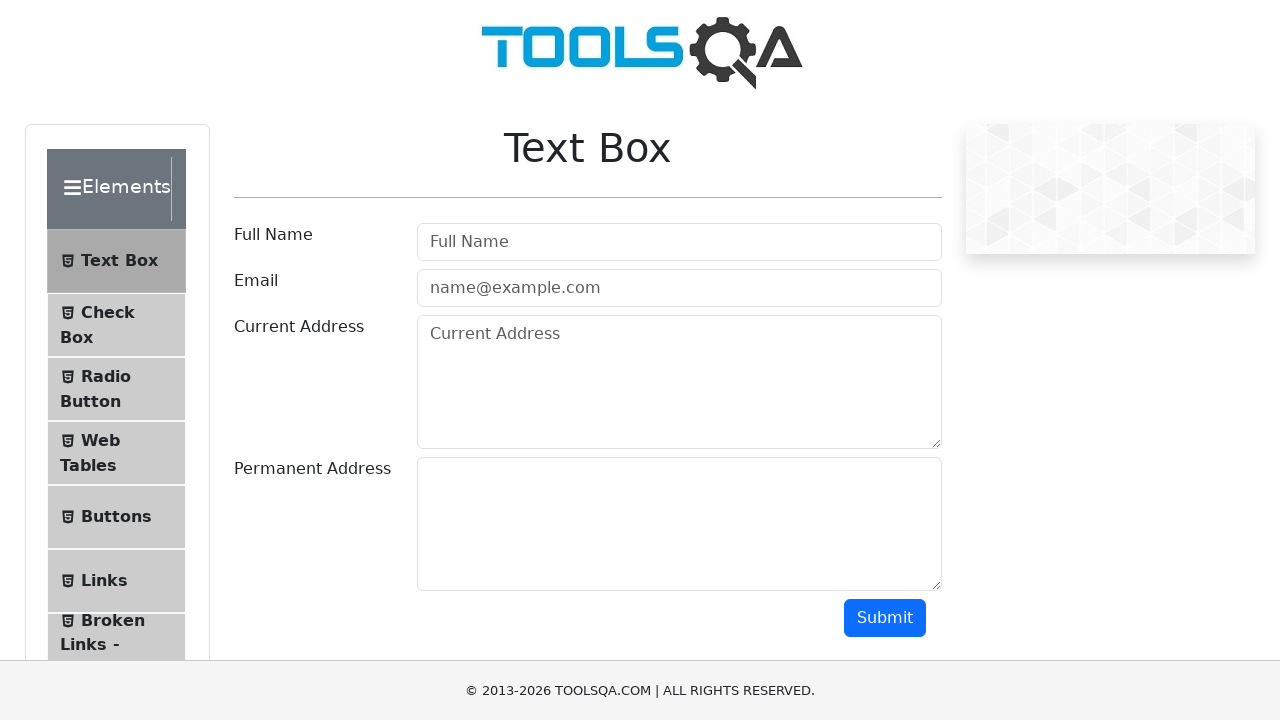

Filled full name field with 'Artur' on #userName
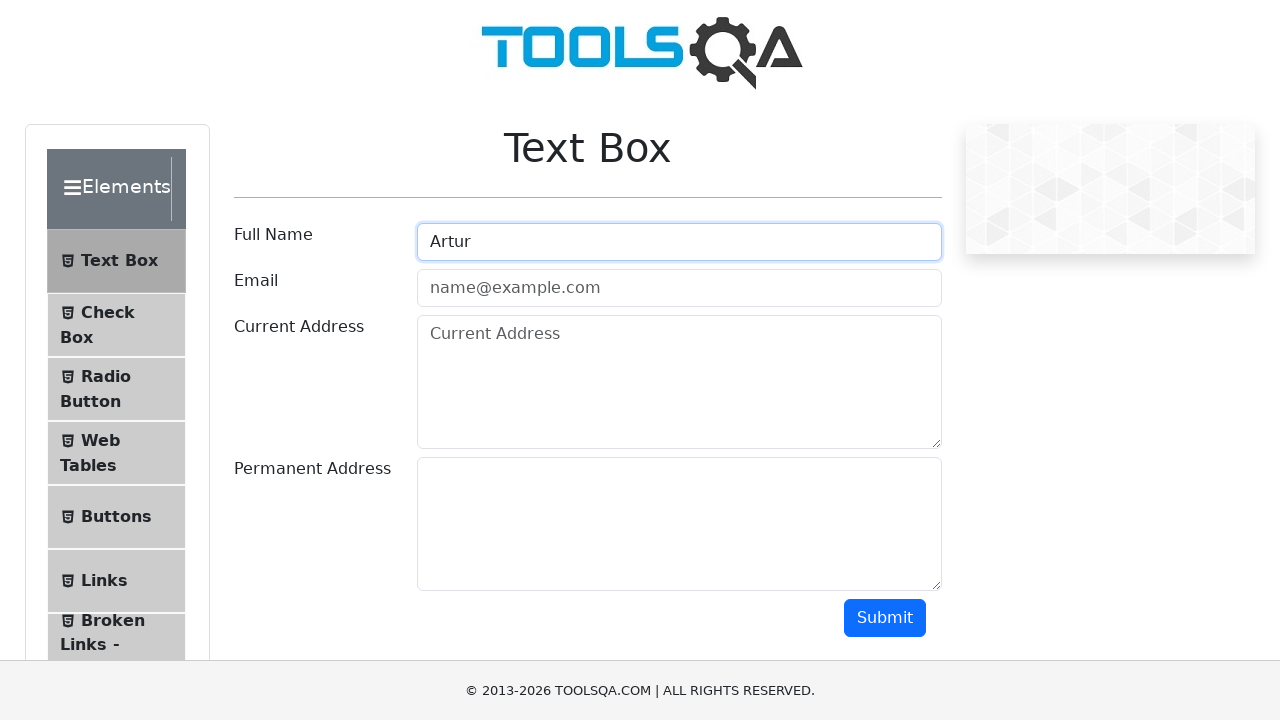

Filled email field with 'Artur@gmail.com' on #userEmail
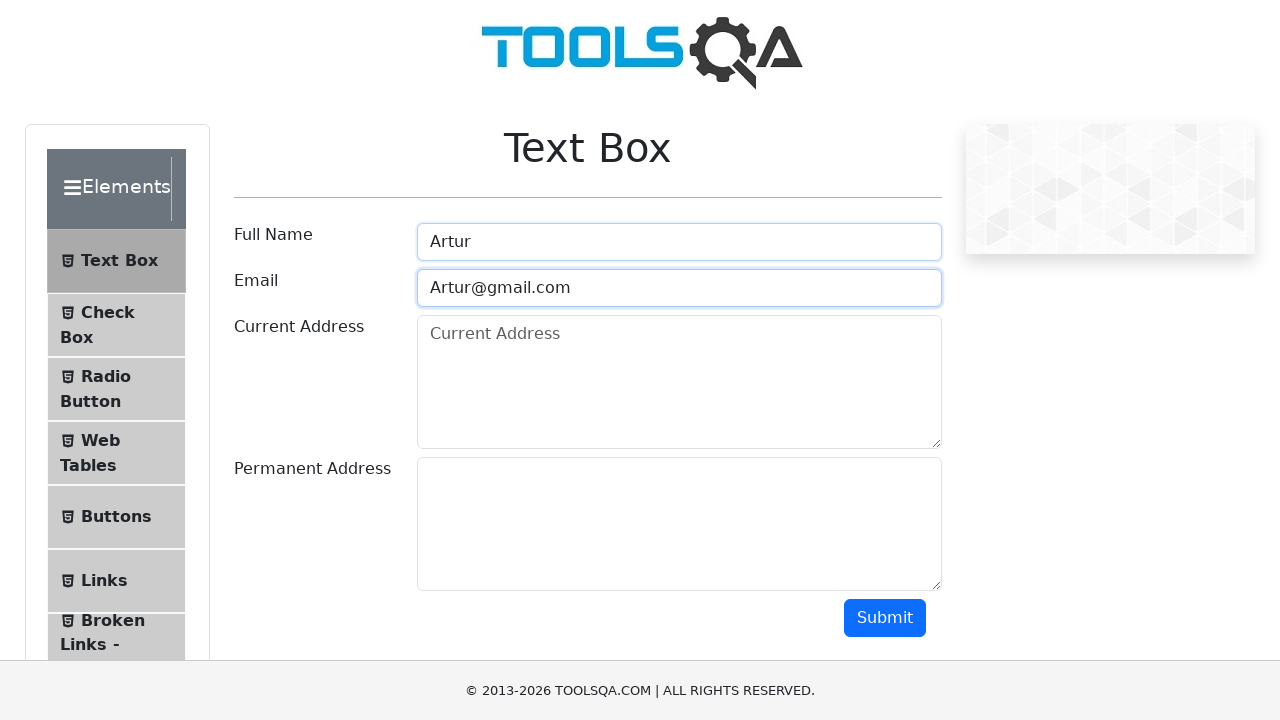

Filled current address field with 'Yerevan' on #currentAddress
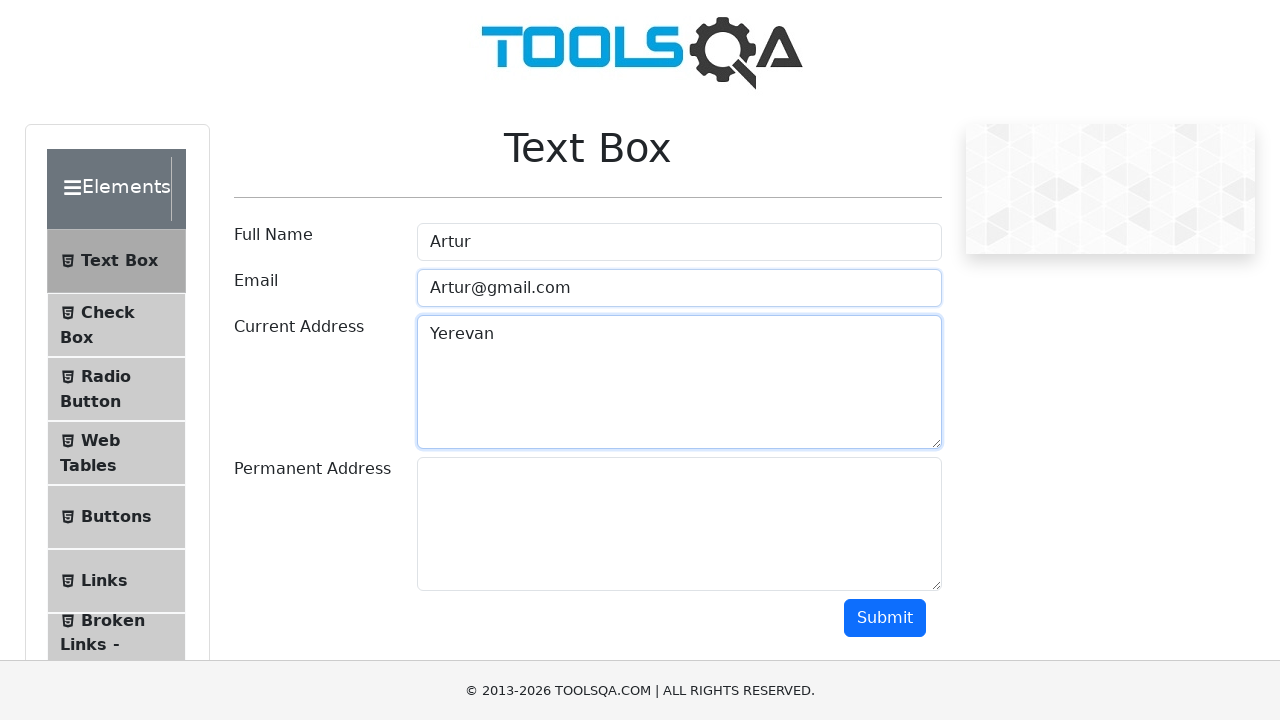

Filled permanent address field with 'Yerevan' on #permanentAddress
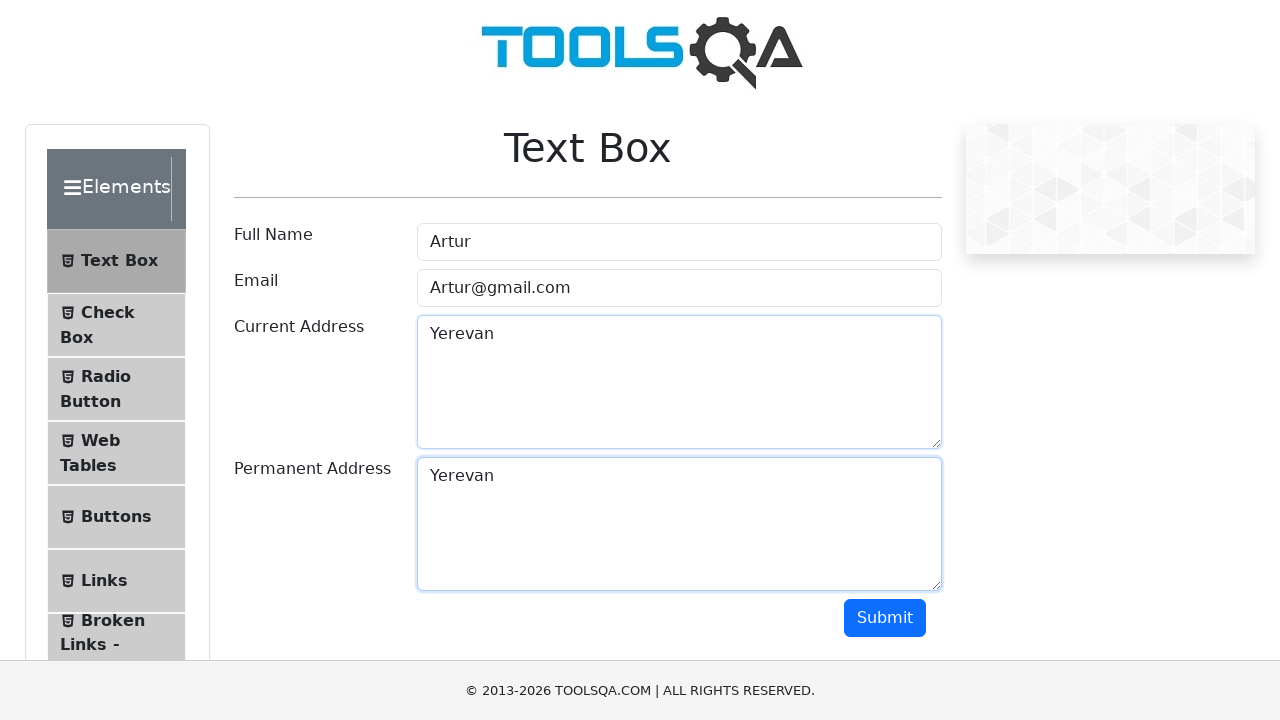

Clicked submit button to submit the form at (885, 618) on #submit
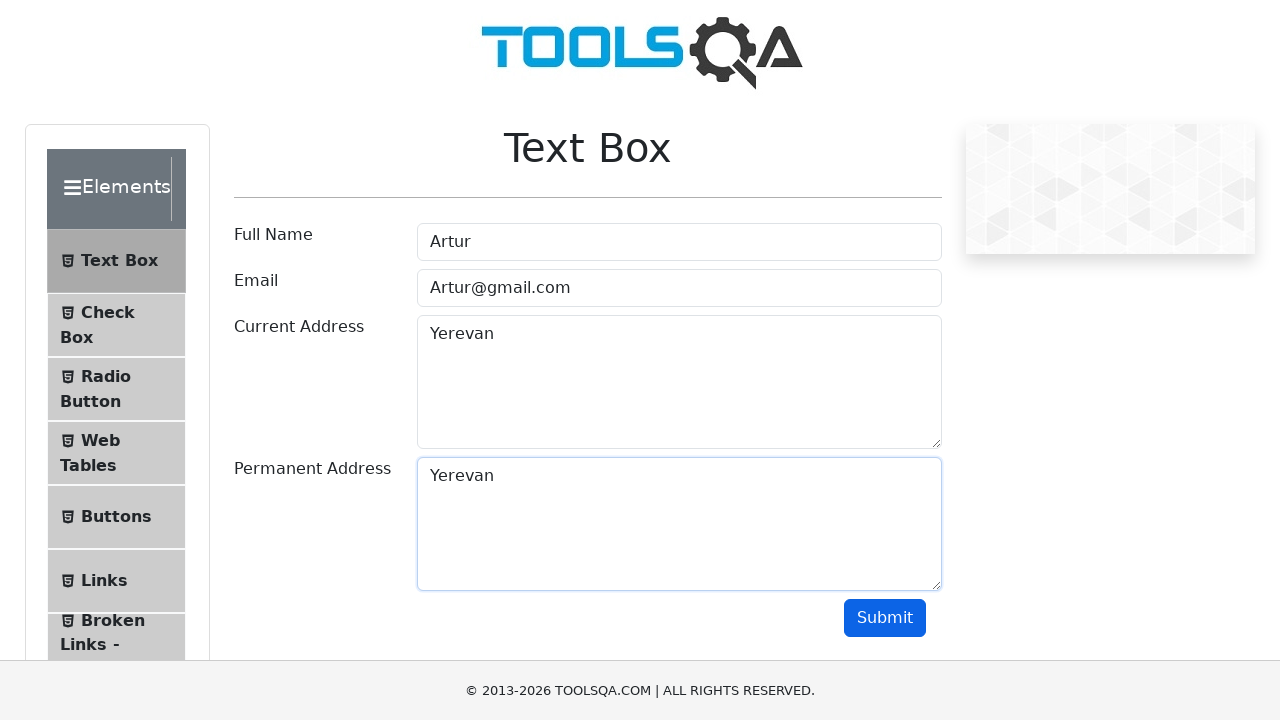

Form output appeared, verifying submission was successful
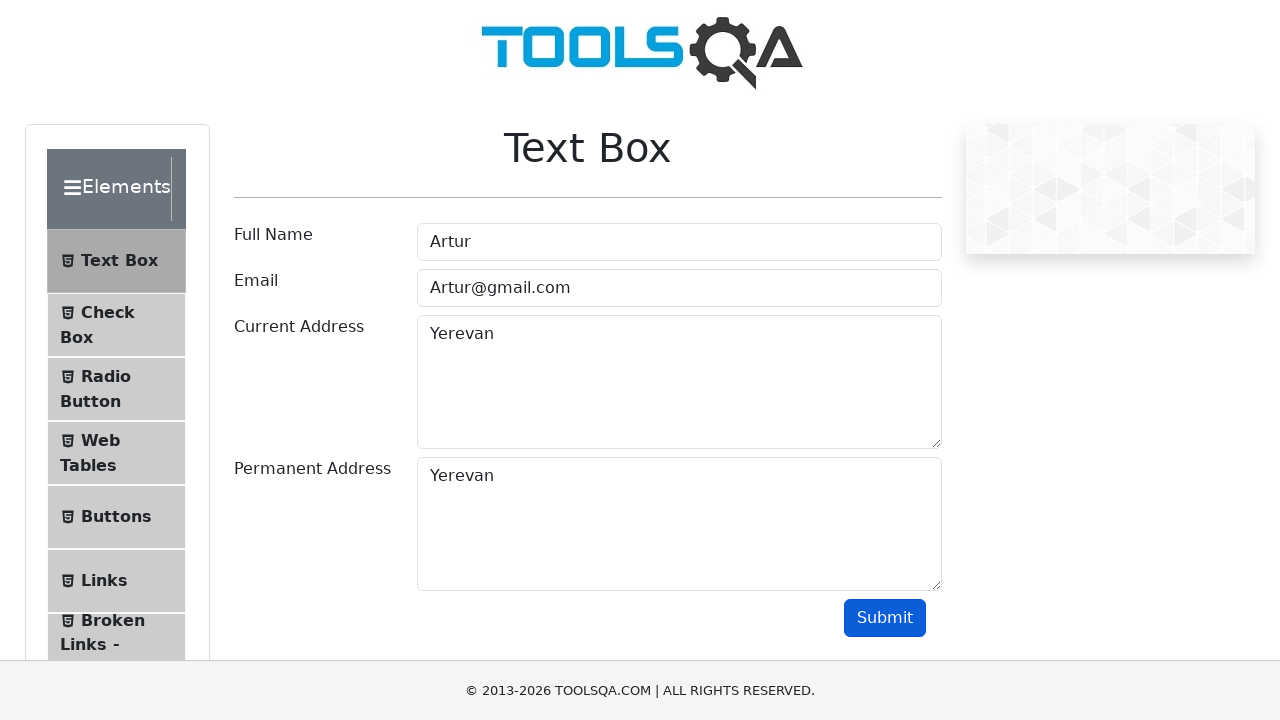

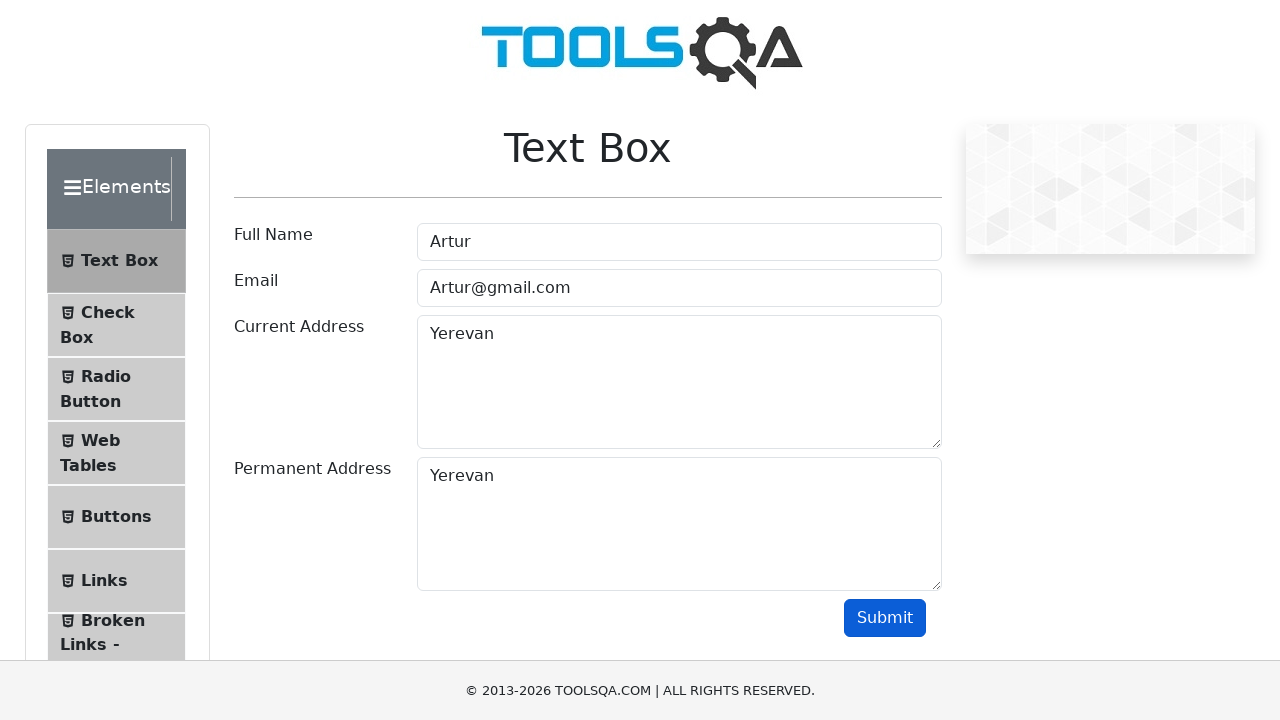